Tests the customer registration flow on a demo banking application by navigating to the Bank Manager section, clicking Add Customer, and filling in customer details (first name, last name, postal code) with randomly generated values.

Starting URL: https://www.globalsqa.com/angularJs-protractor/BankingProject/#/login

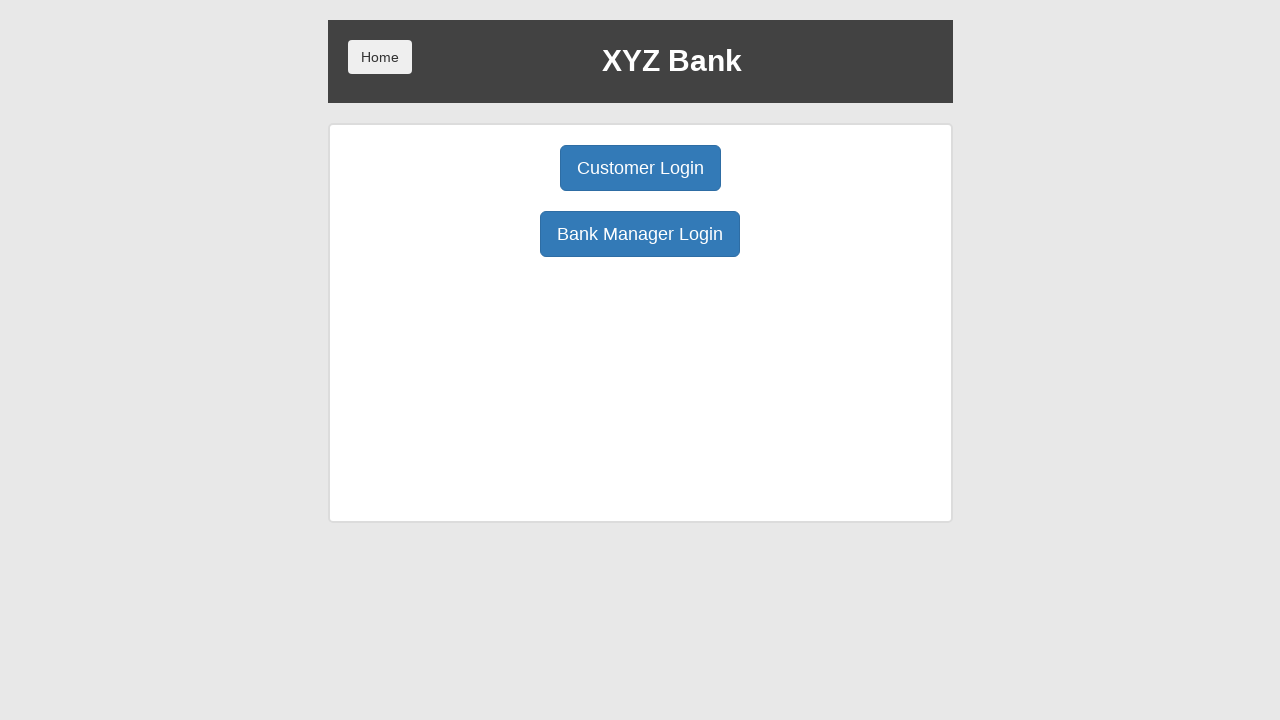

Clicked Bank Manager Login button at (640, 234) on xpath=/html/body/div/div/div[2]/div/div[1]/div[2]/button
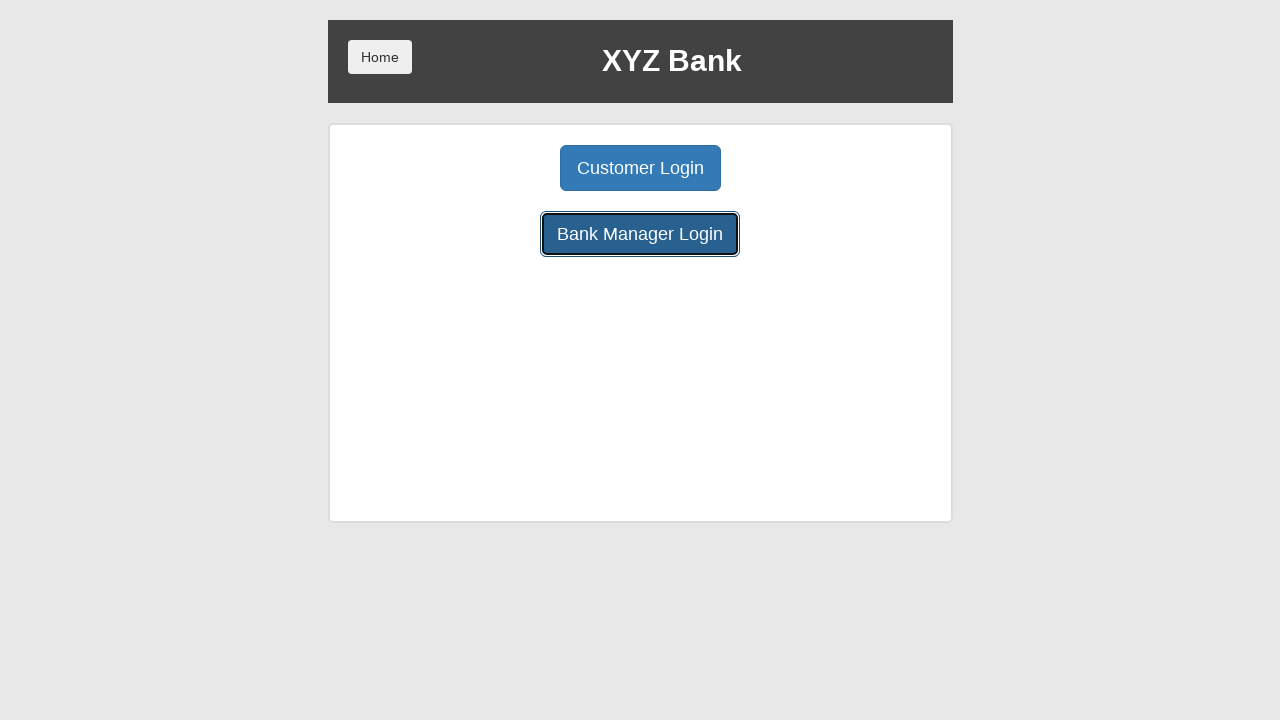

Clicked Add Customer button at (502, 168) on xpath=/html/body/div/div/div[2]/div/div[1]/button[1]
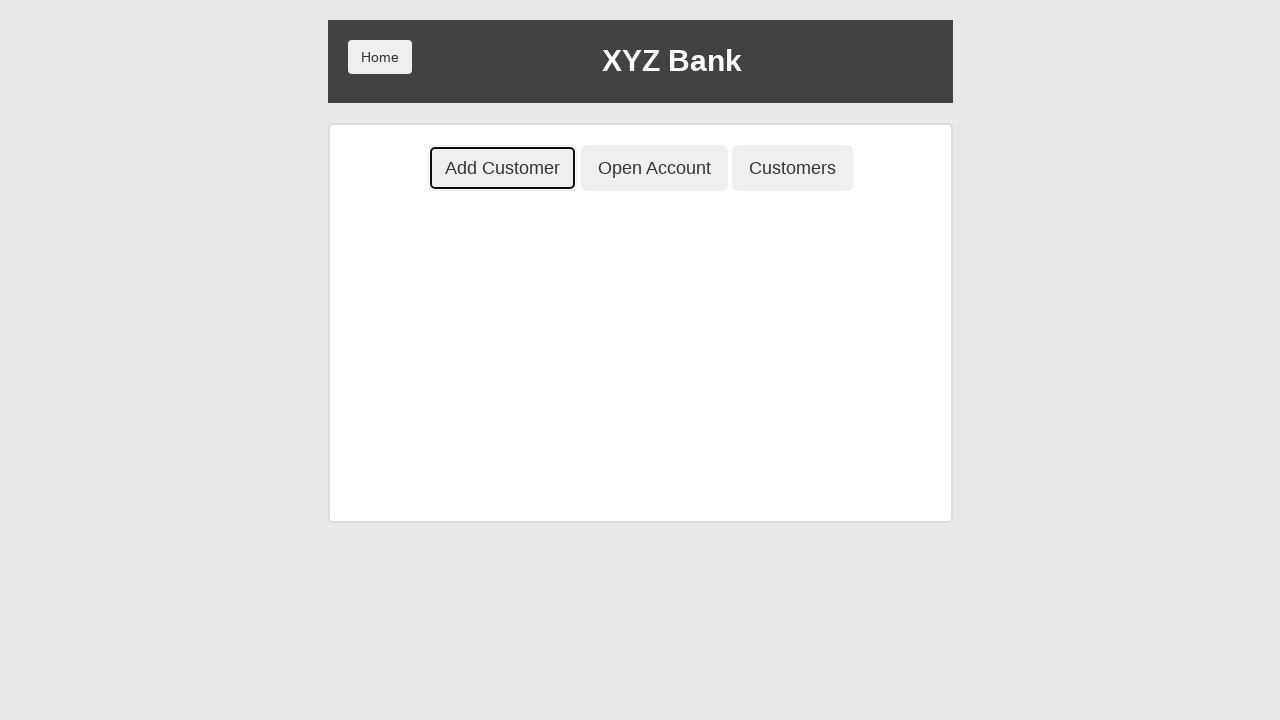

Filled in first name field with 'marwa' on xpath=/html/body/div/div/div[2]/div/div[2]/div/div/form/div[1]/input
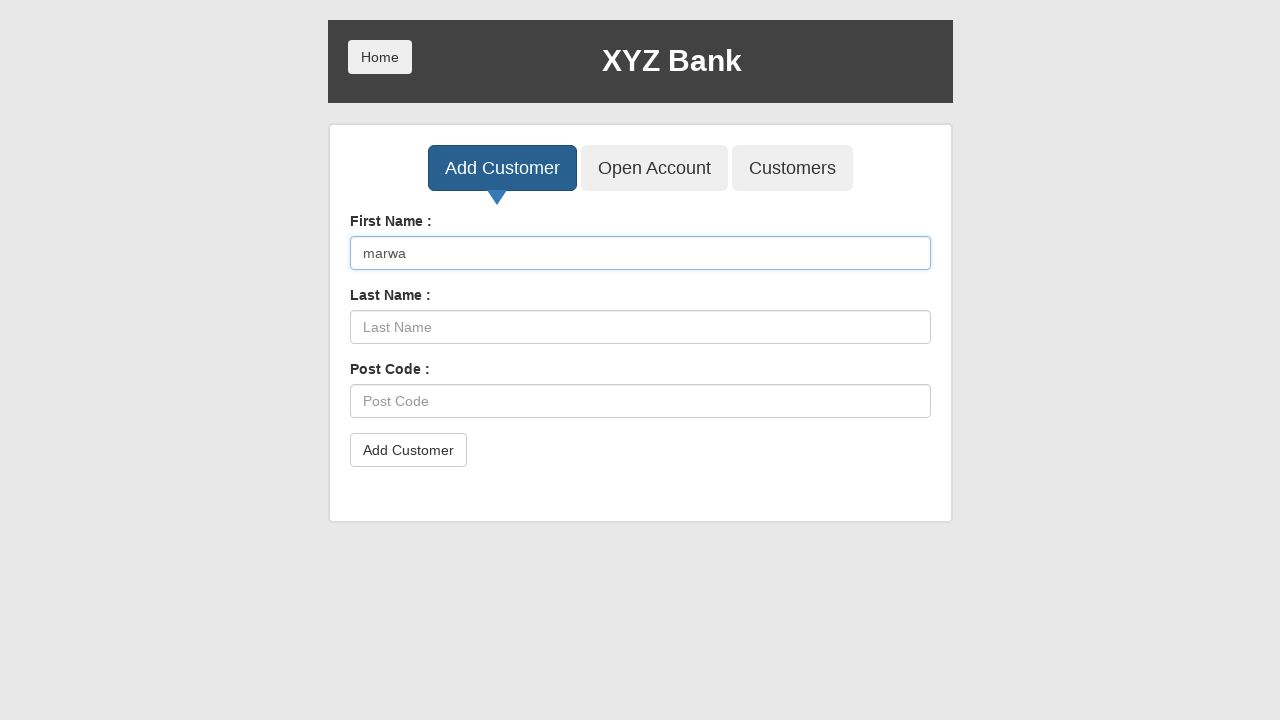

Filled in last name field with 'mahmoud' on xpath=/html/body/div/div/div[2]/div/div[2]/div/div/form/div[2]/input
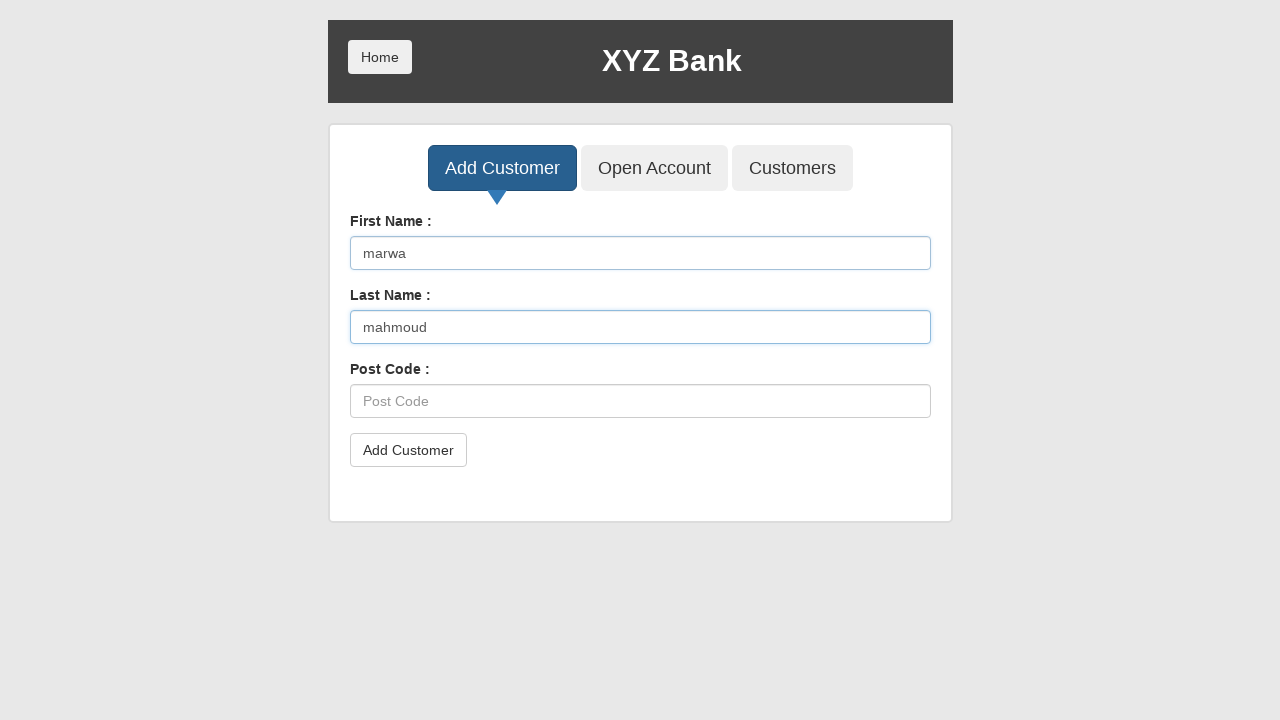

Filled in postal code field with '7342' on xpath=/html/body/div/div/div[2]/div/div[2]/div/div/form/div[3]/input
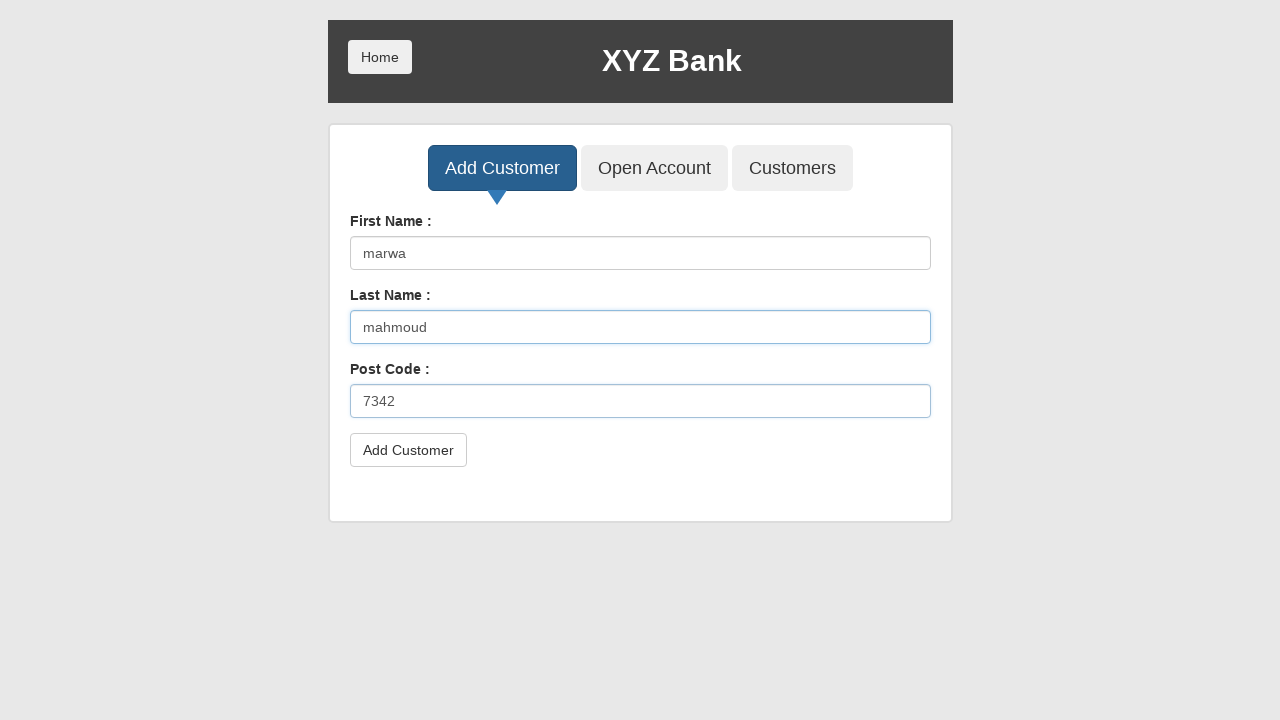

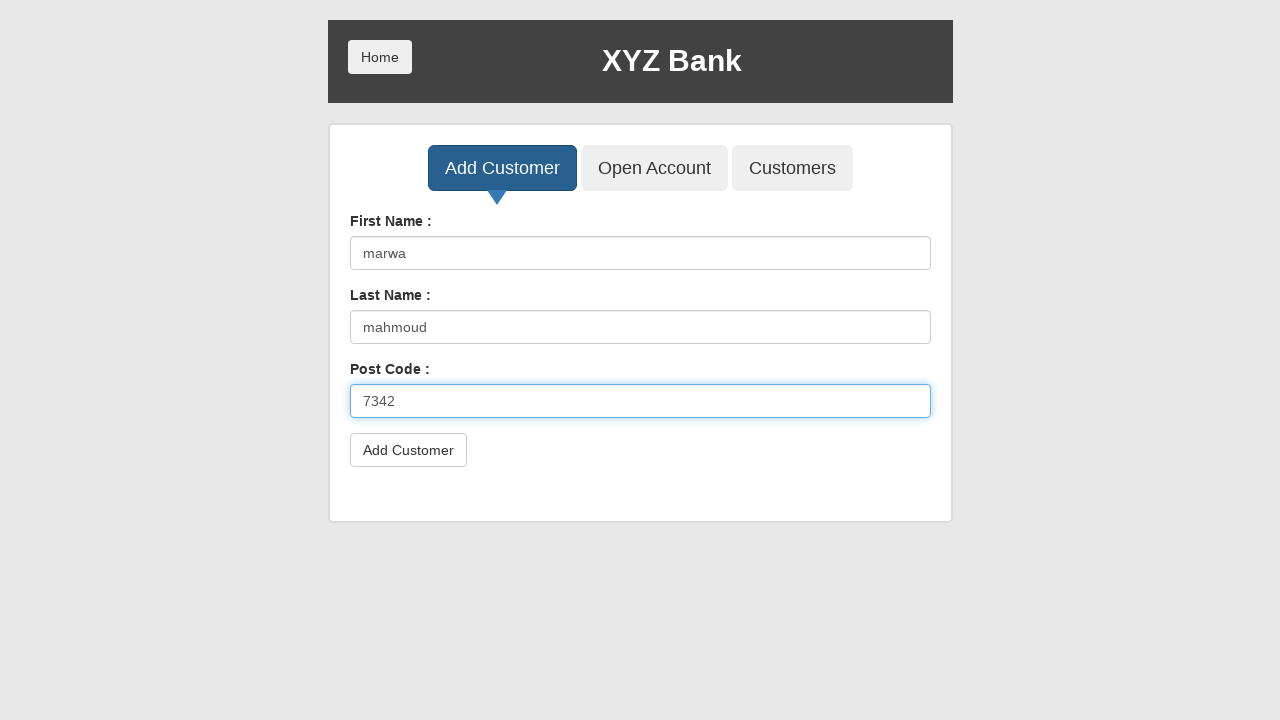